Tests window handling functionality by opening a new tab/window and switching between the main window and child window

Starting URL: http://demo.automationtesting.in/Windows.html

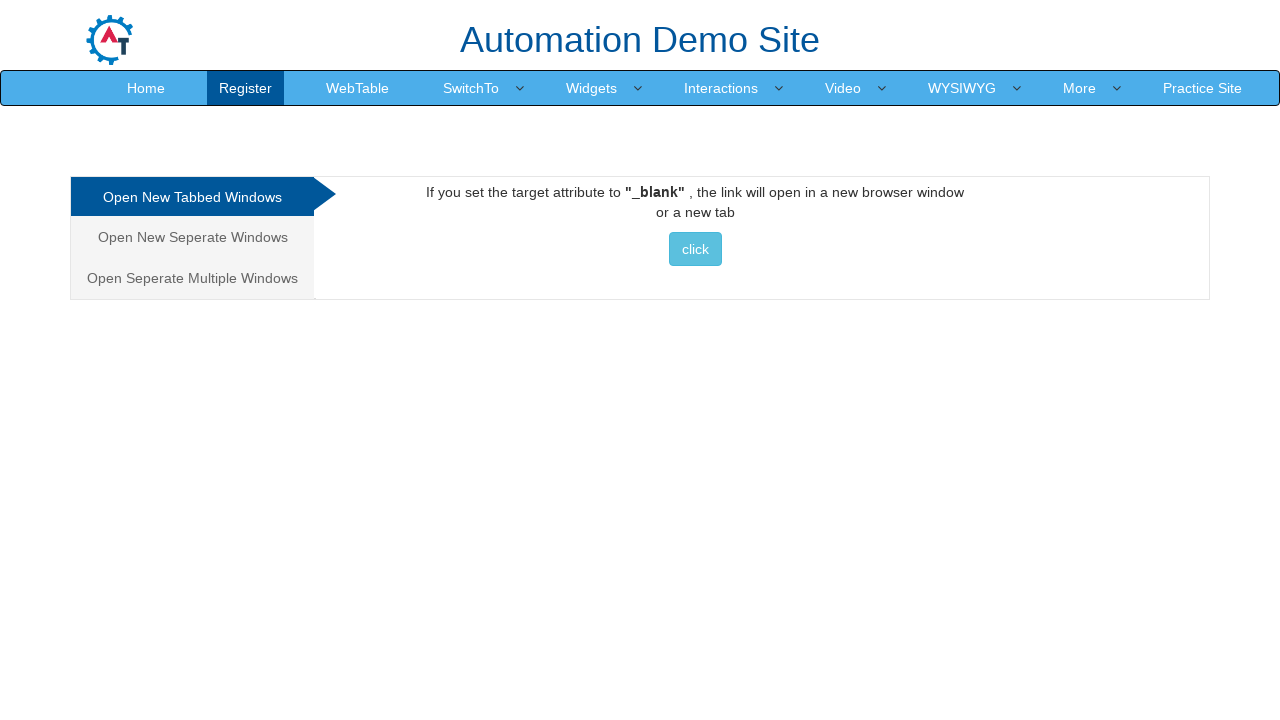

Clicked button to open new window/tab at (695, 249) on xpath=//div[@id='Tabbed']//button[@class='btn btn-info'][contains(text(),'click'
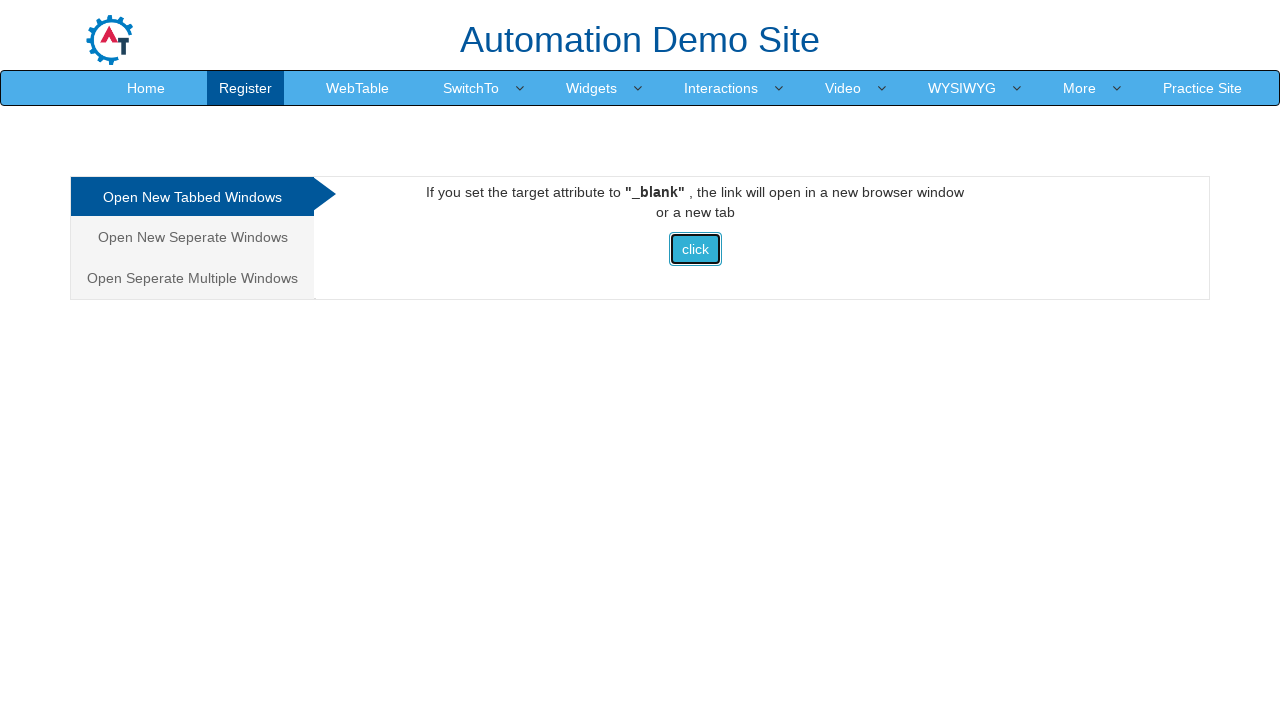

Waited for new page to open
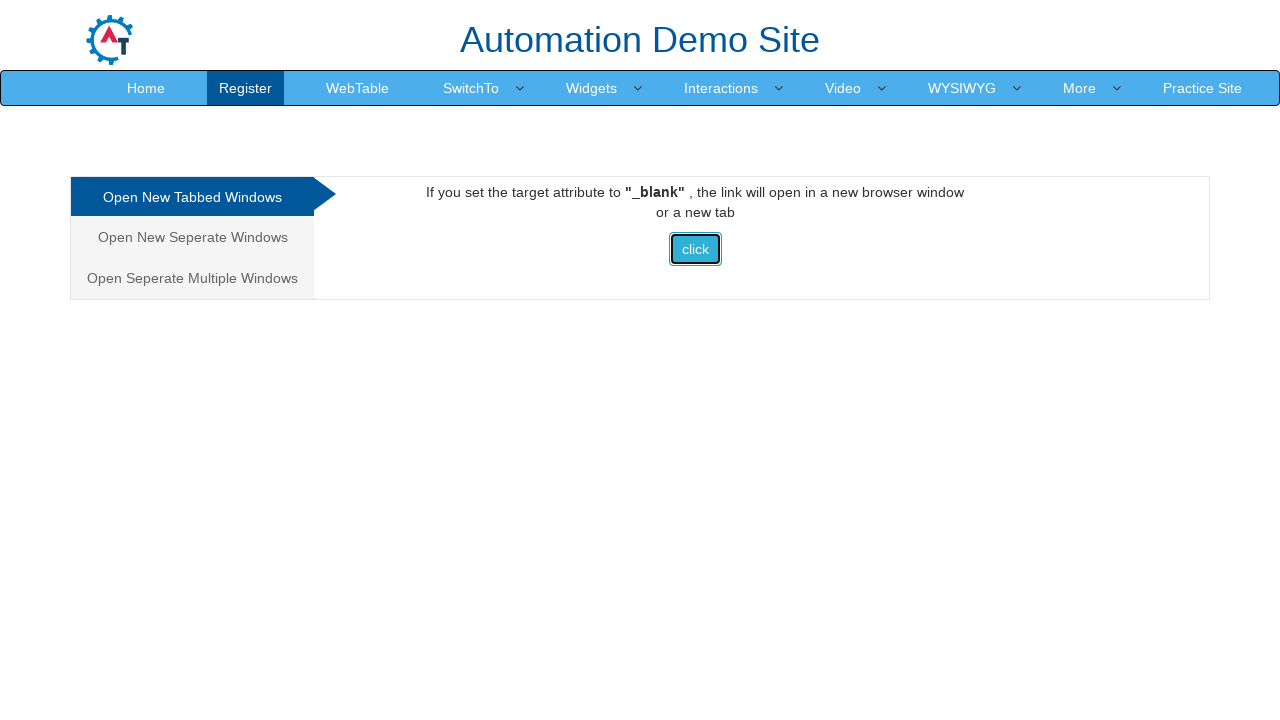

Retrieved all open pages/tabs from context
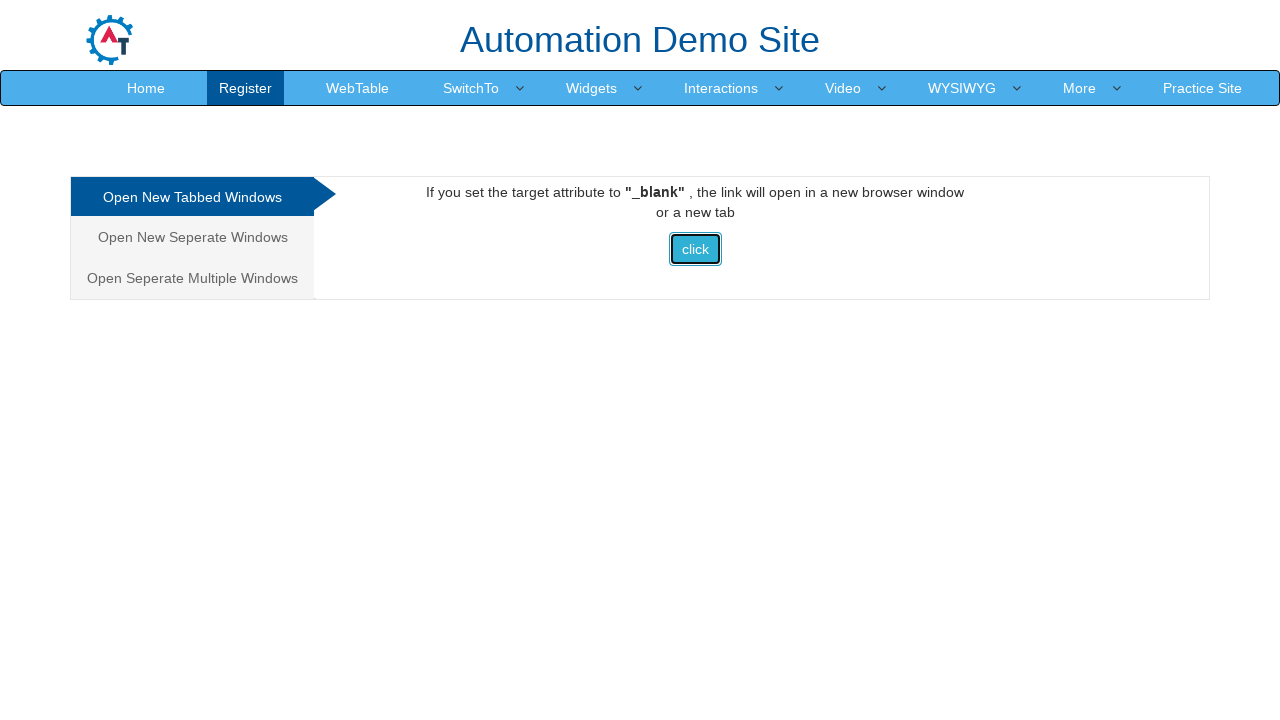

Selected new tab (index 1)
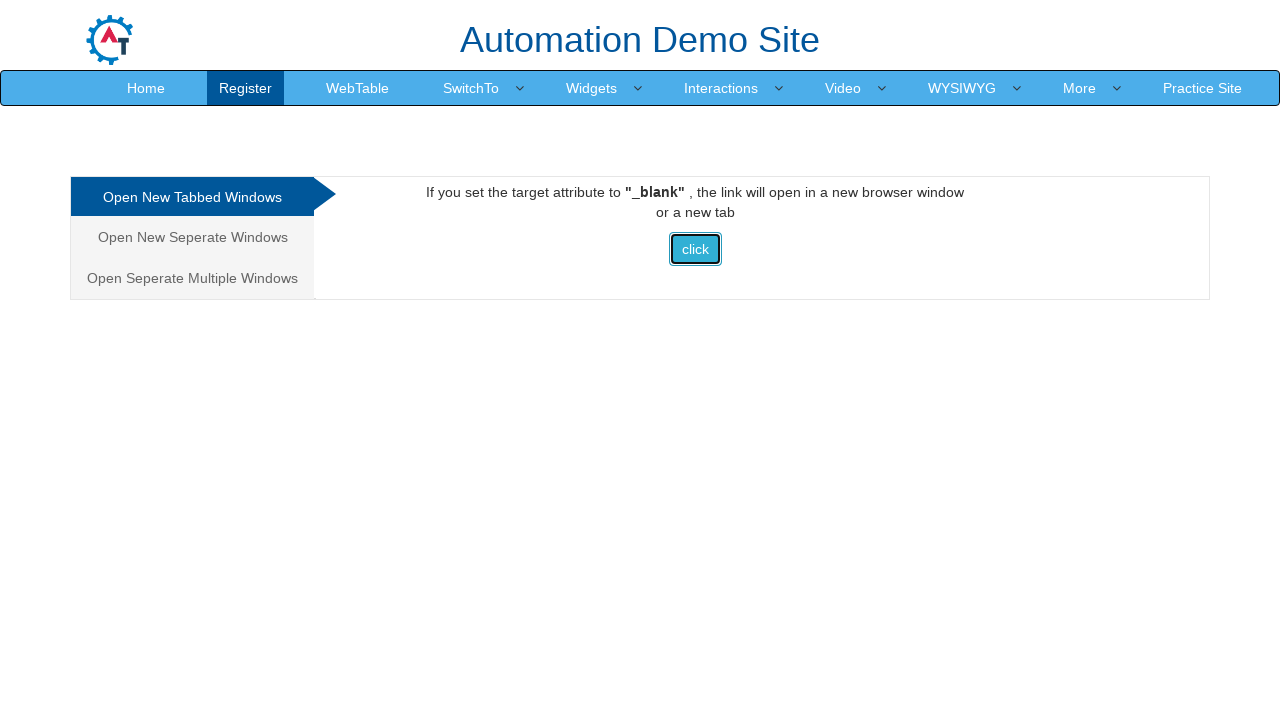

Brought new tab to front
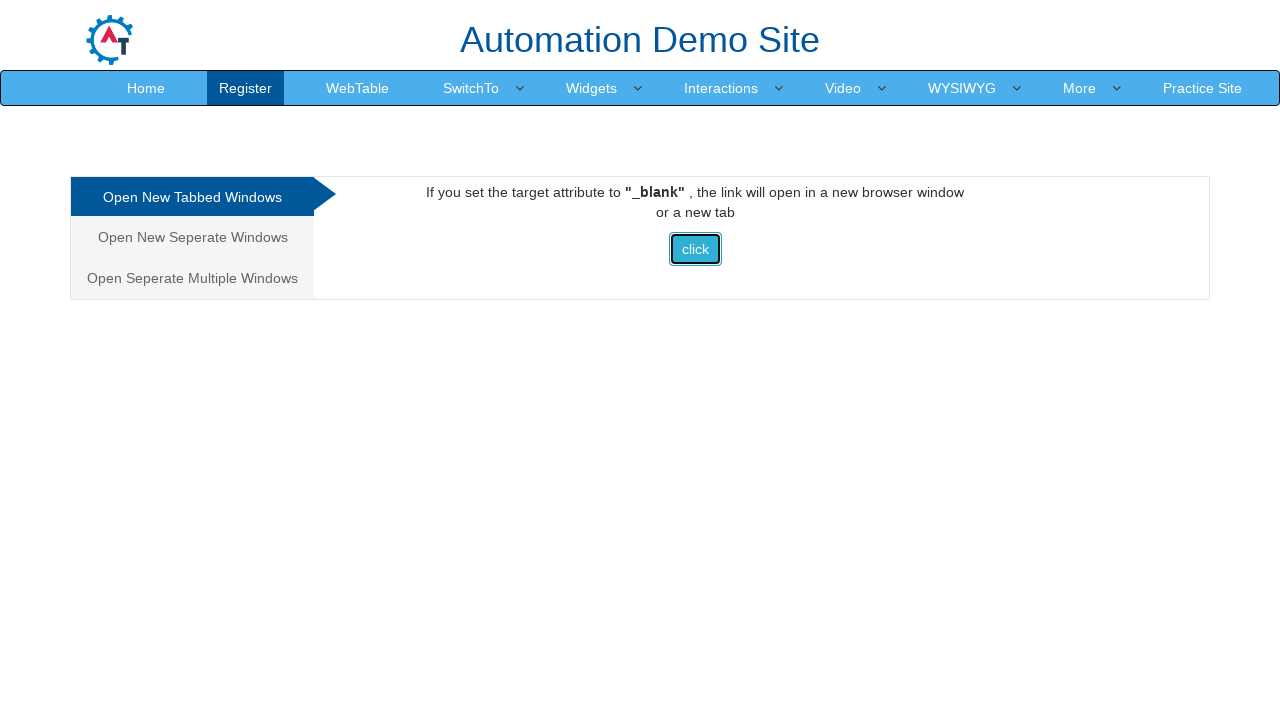

Selected original tab (index 0)
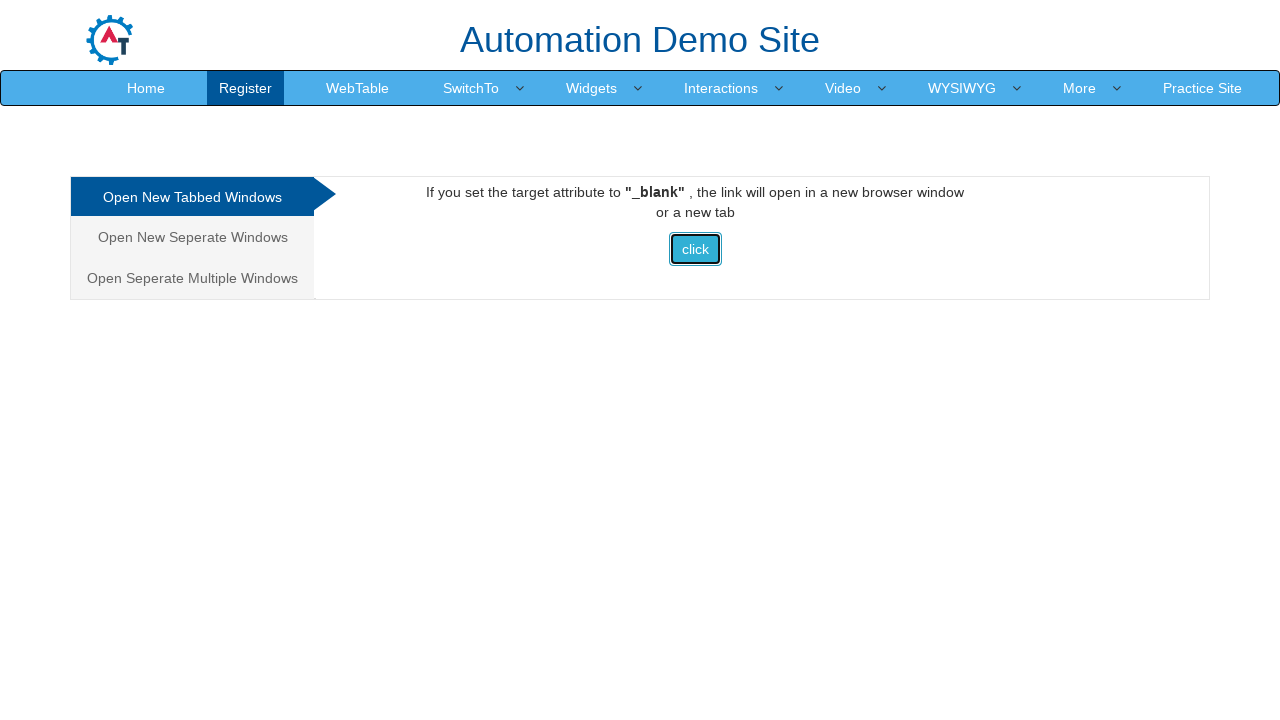

Brought original tab back to front
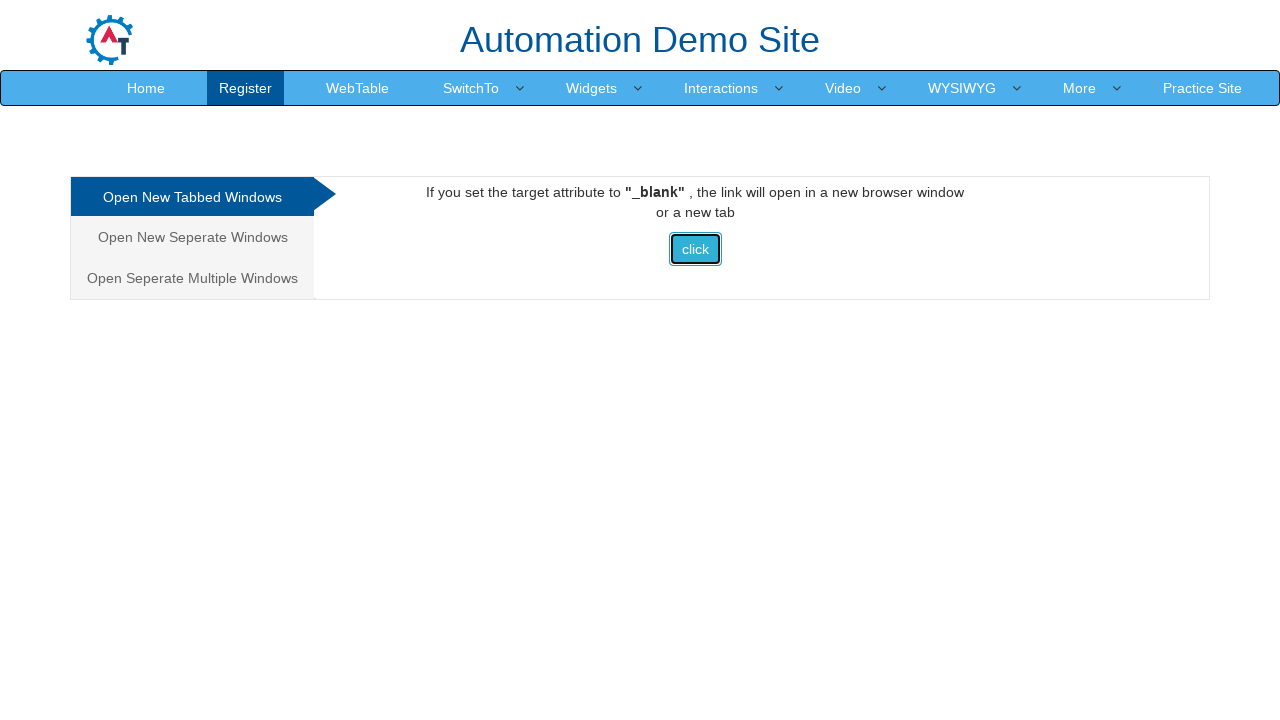

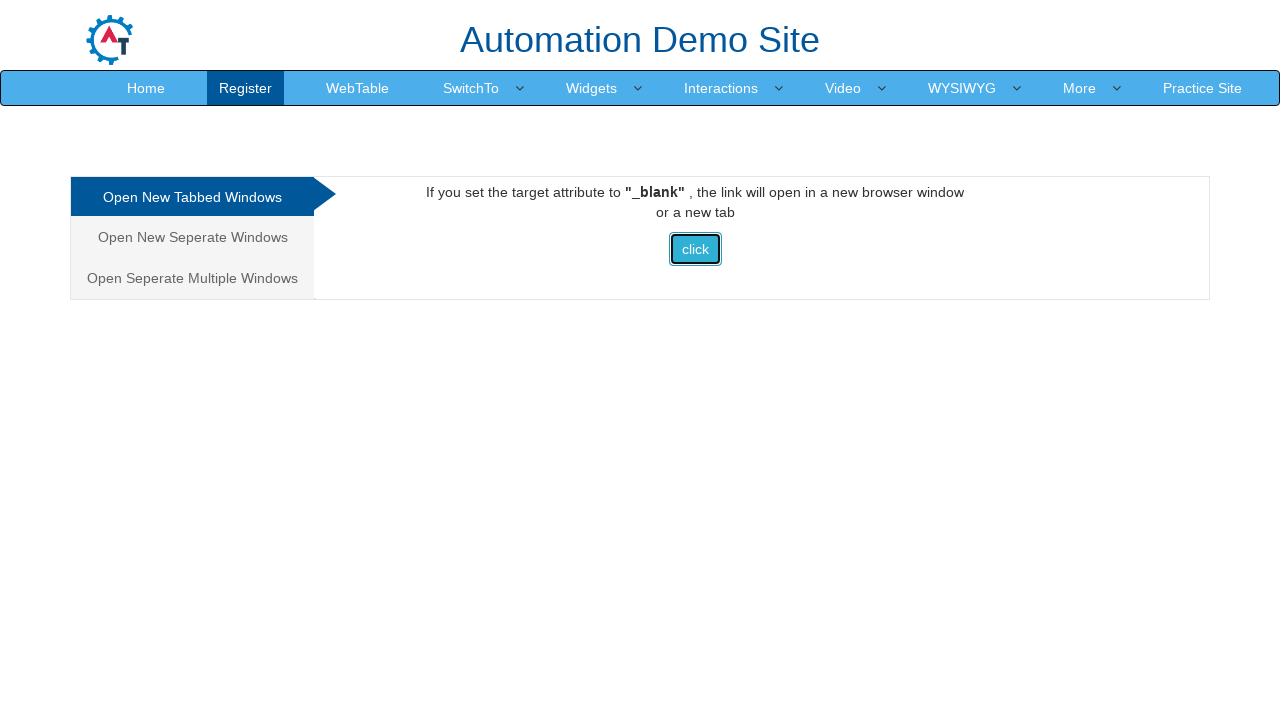